Tests that the Clear completed button displays the correct text

Starting URL: https://demo.playwright.dev/todomvc

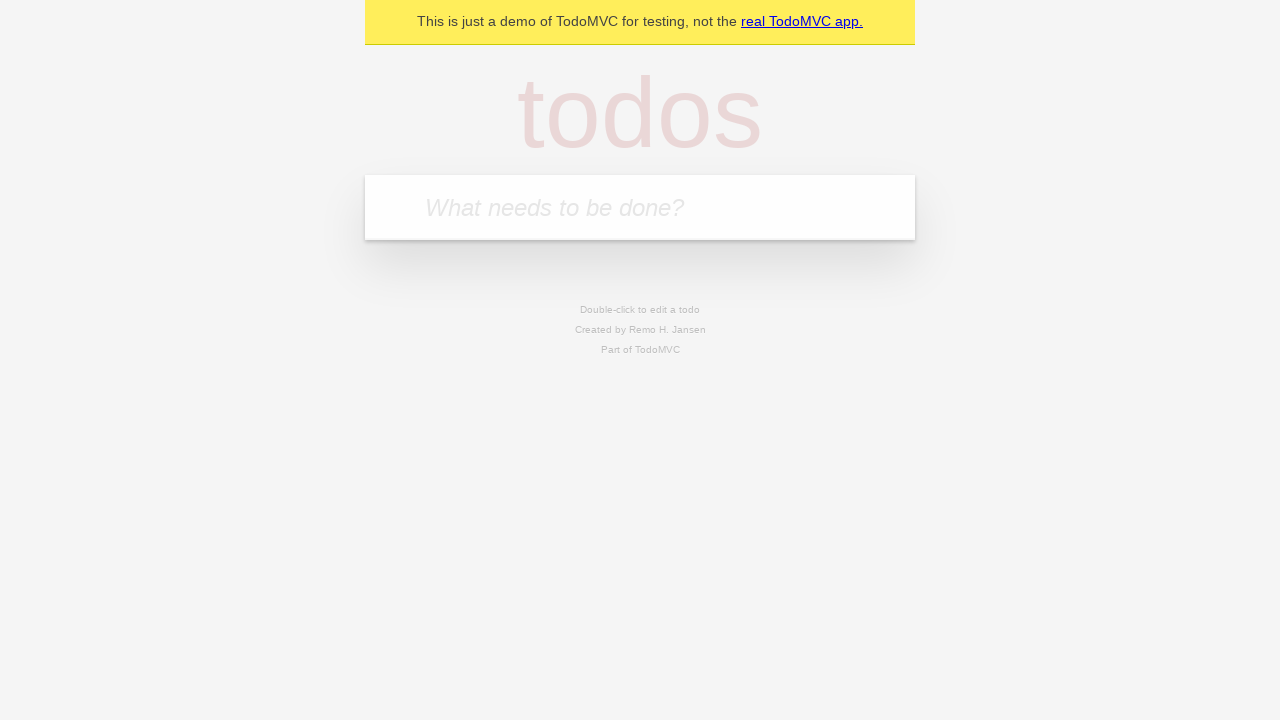

Located the 'What needs to be done?' input field
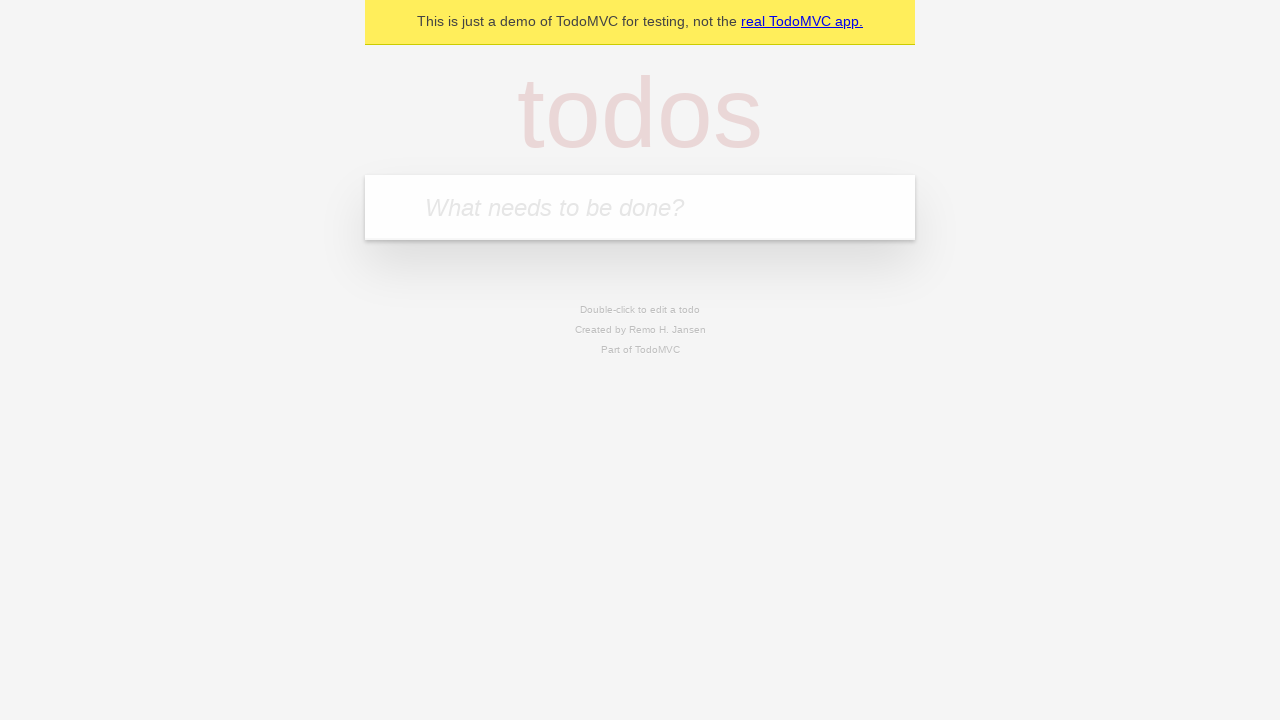

Filled first todo with 'buy some cheese' on internal:attr=[placeholder="What needs to be done?"i]
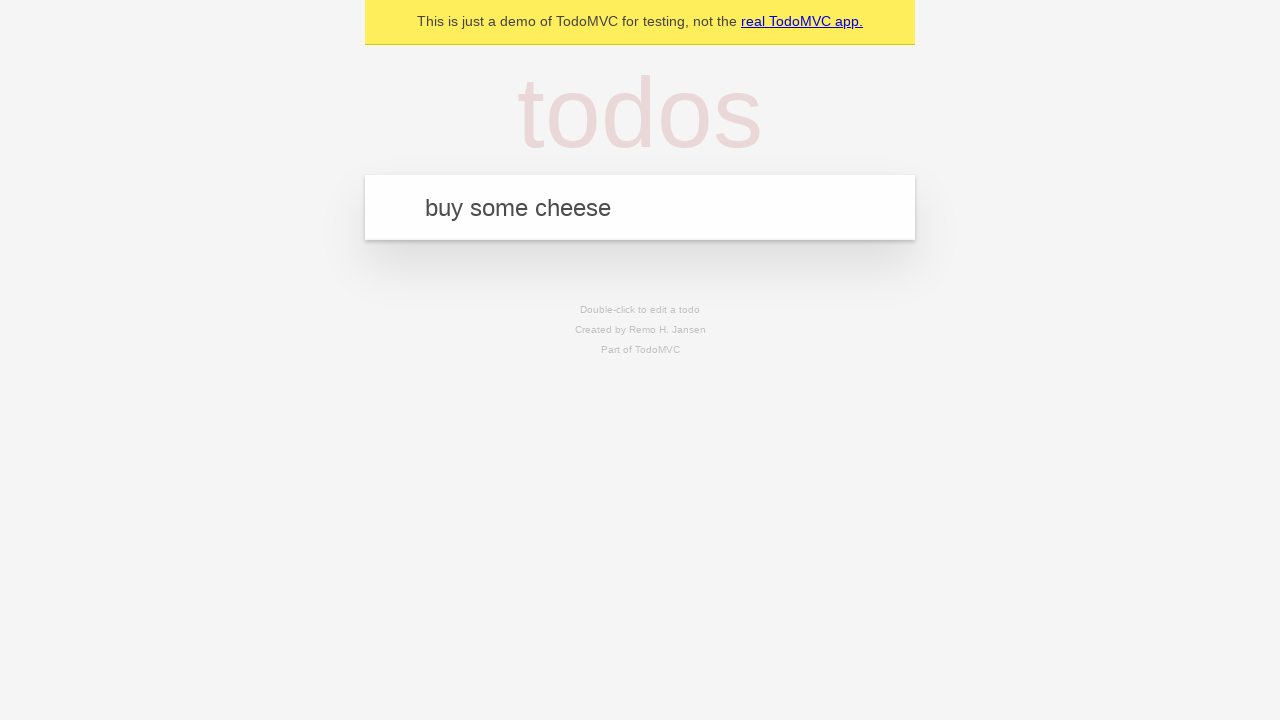

Pressed Enter to create first todo on internal:attr=[placeholder="What needs to be done?"i]
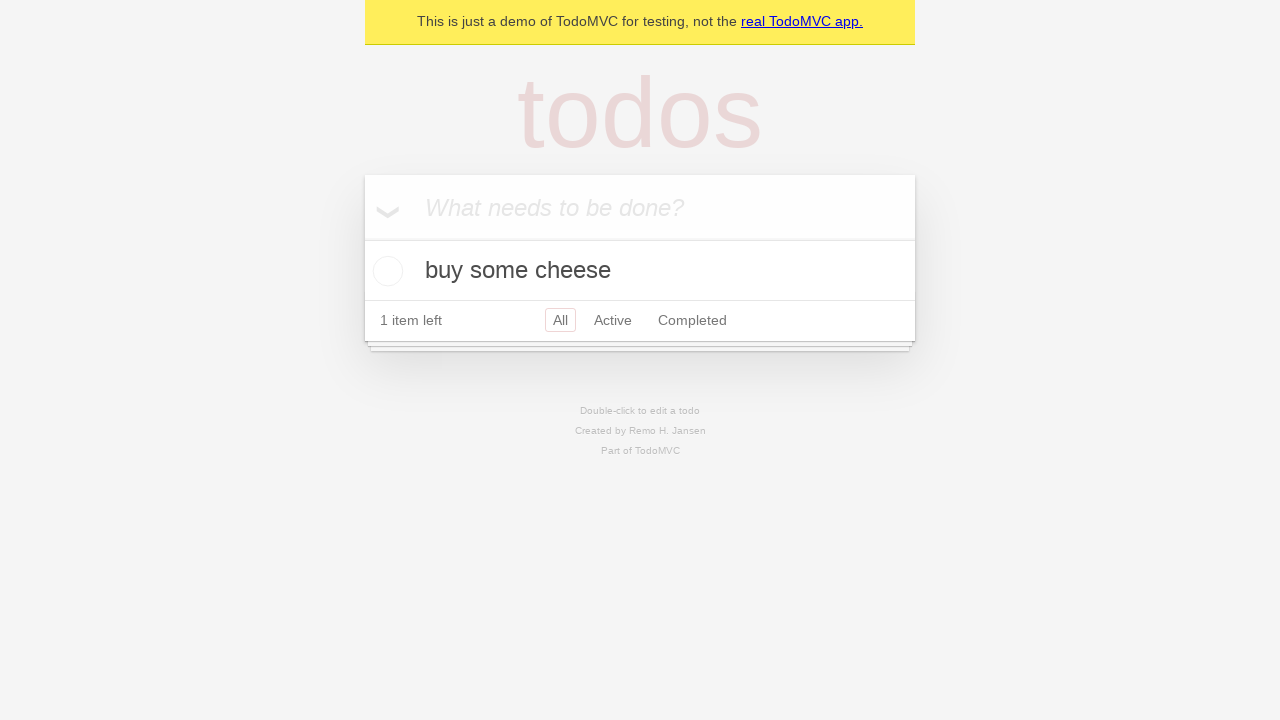

Filled second todo with 'feed the cat' on internal:attr=[placeholder="What needs to be done?"i]
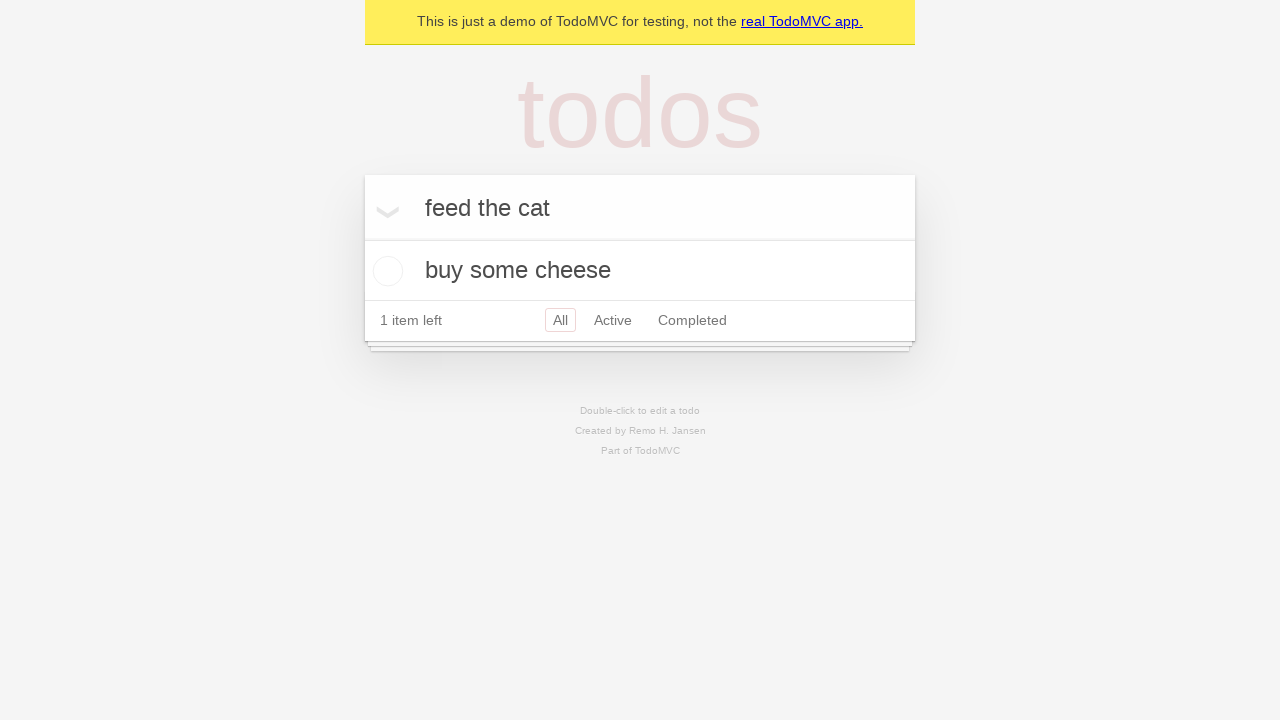

Pressed Enter to create second todo on internal:attr=[placeholder="What needs to be done?"i]
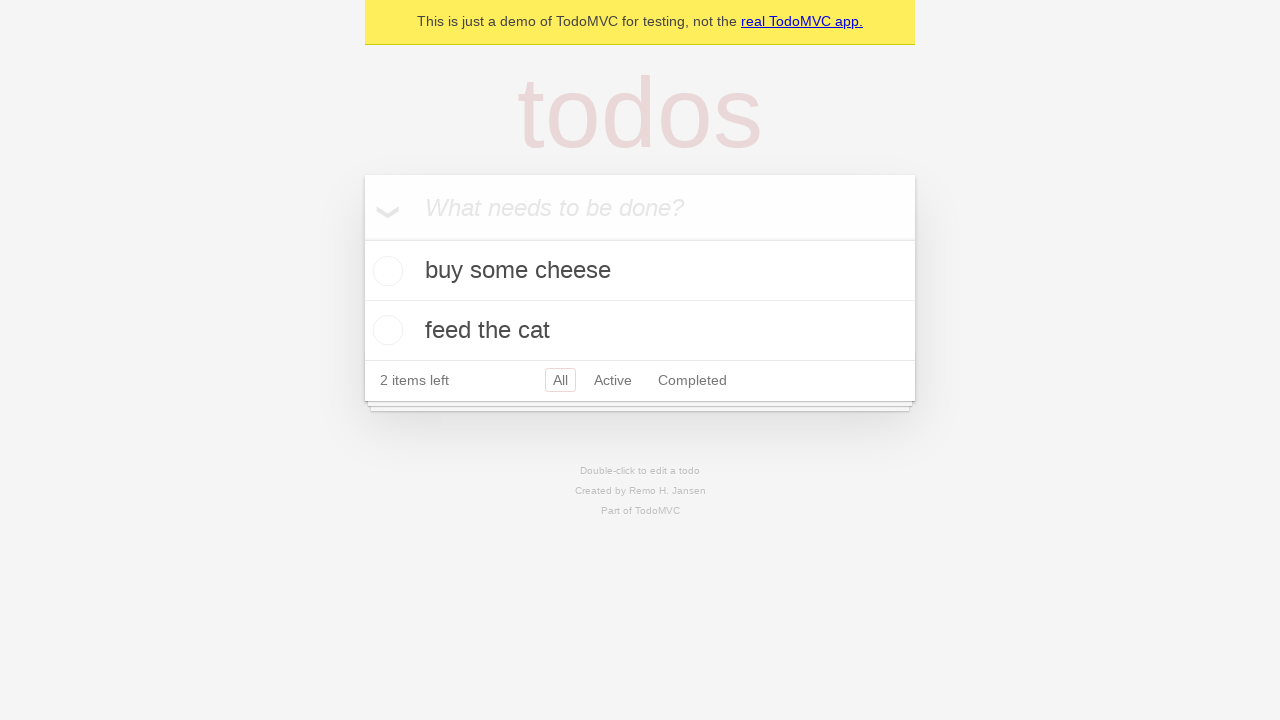

Filled third todo with 'book a doctors appointment' on internal:attr=[placeholder="What needs to be done?"i]
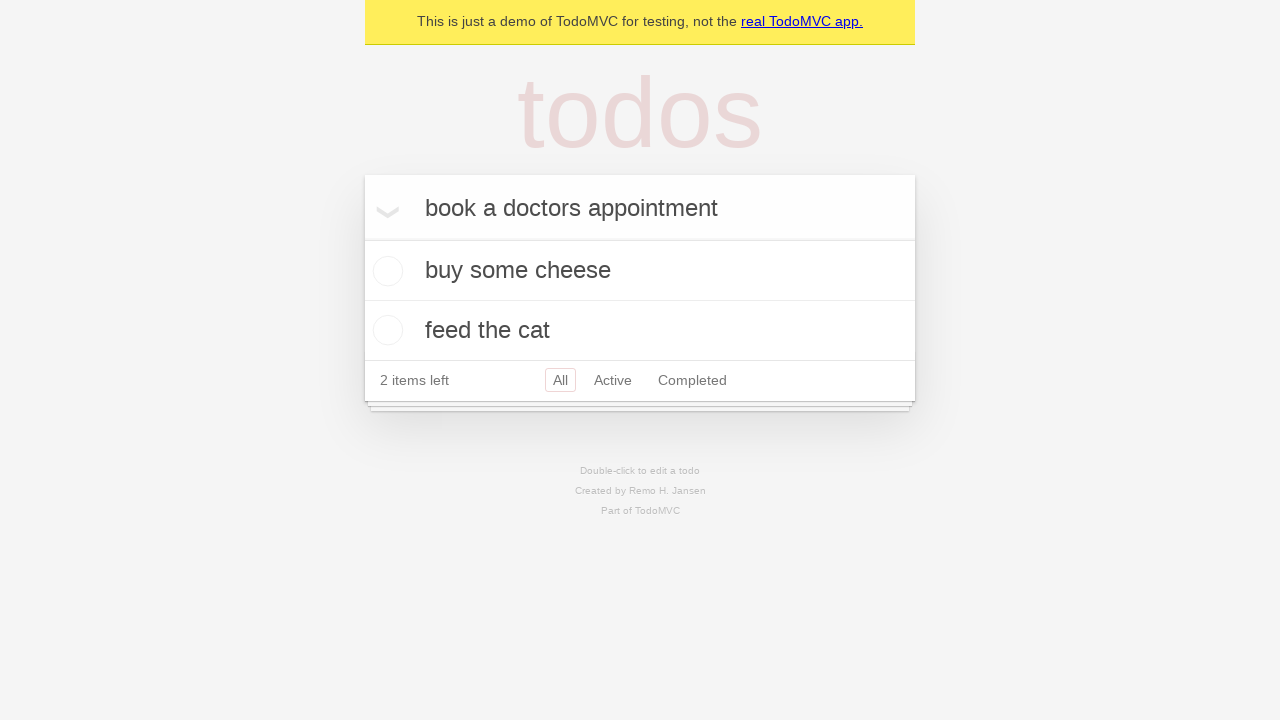

Pressed Enter to create third todo on internal:attr=[placeholder="What needs to be done?"i]
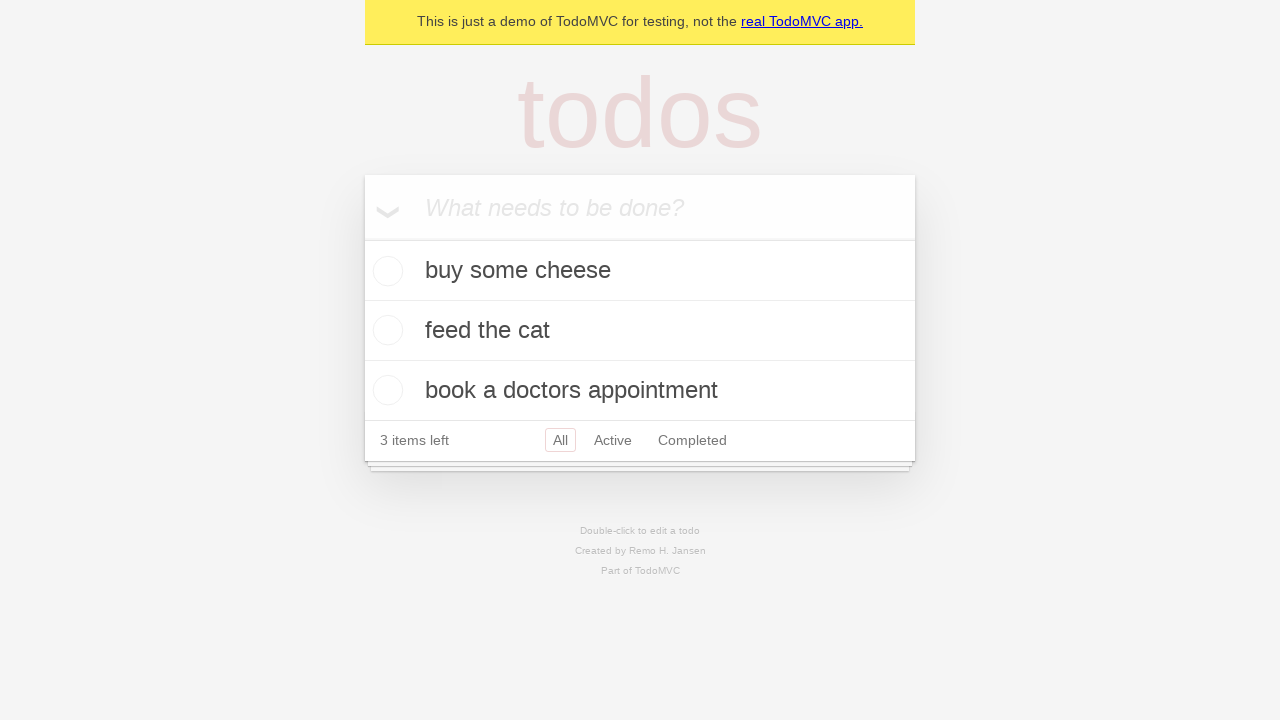

Checked the first todo item as completed at (385, 271) on .todo-list li .toggle >> nth=0
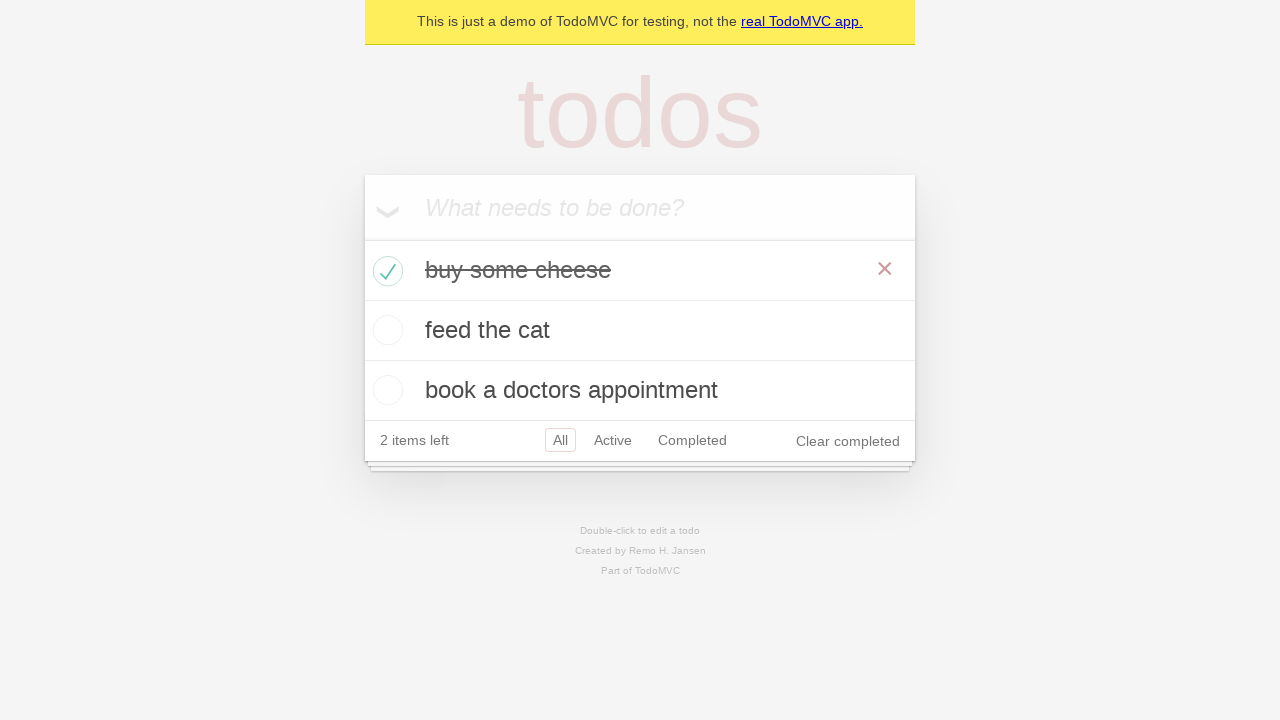

Clear completed button appeared
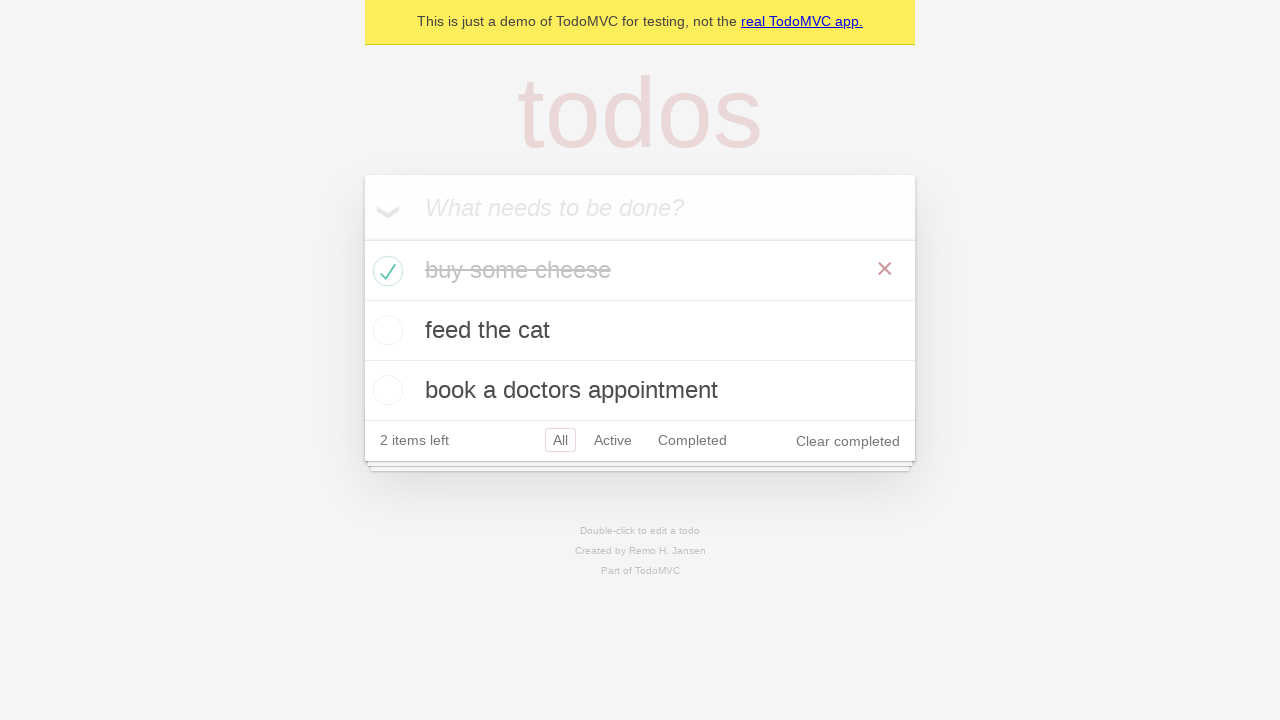

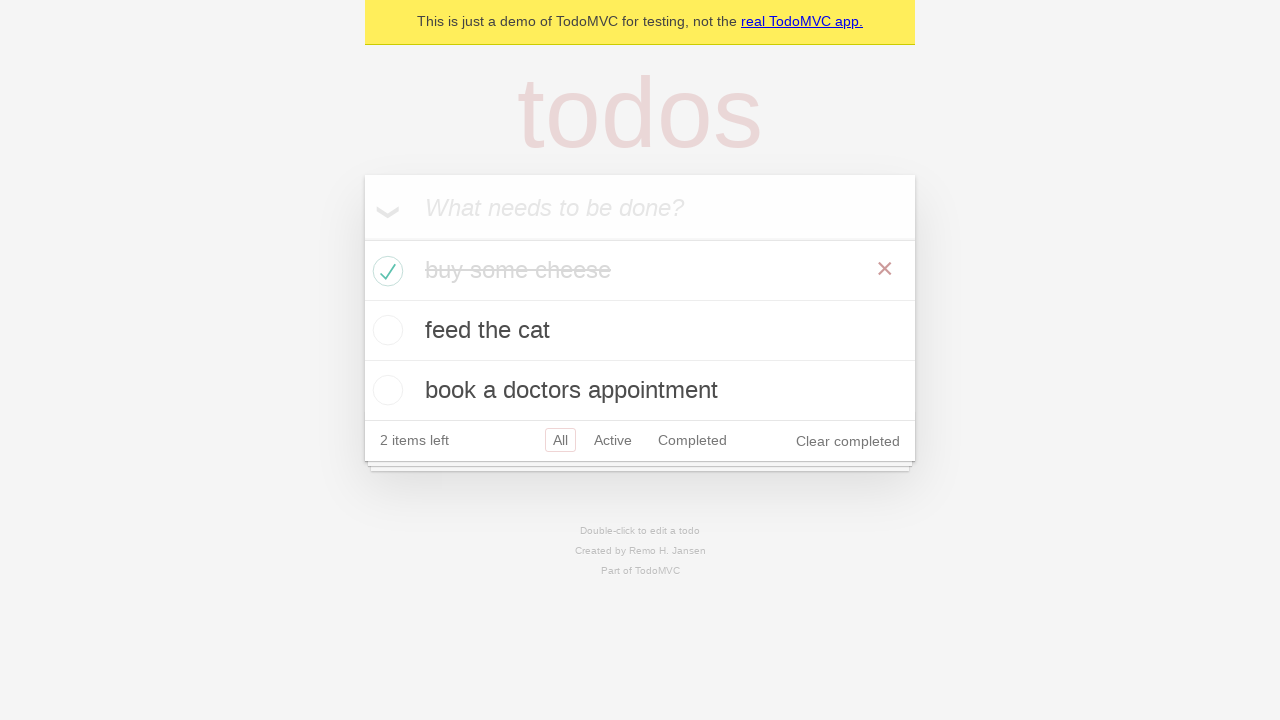